Tests that submitting with username filled but empty password displays the error message "Epic sadface: Password is required"

Starting URL: https://www.saucedemo.com

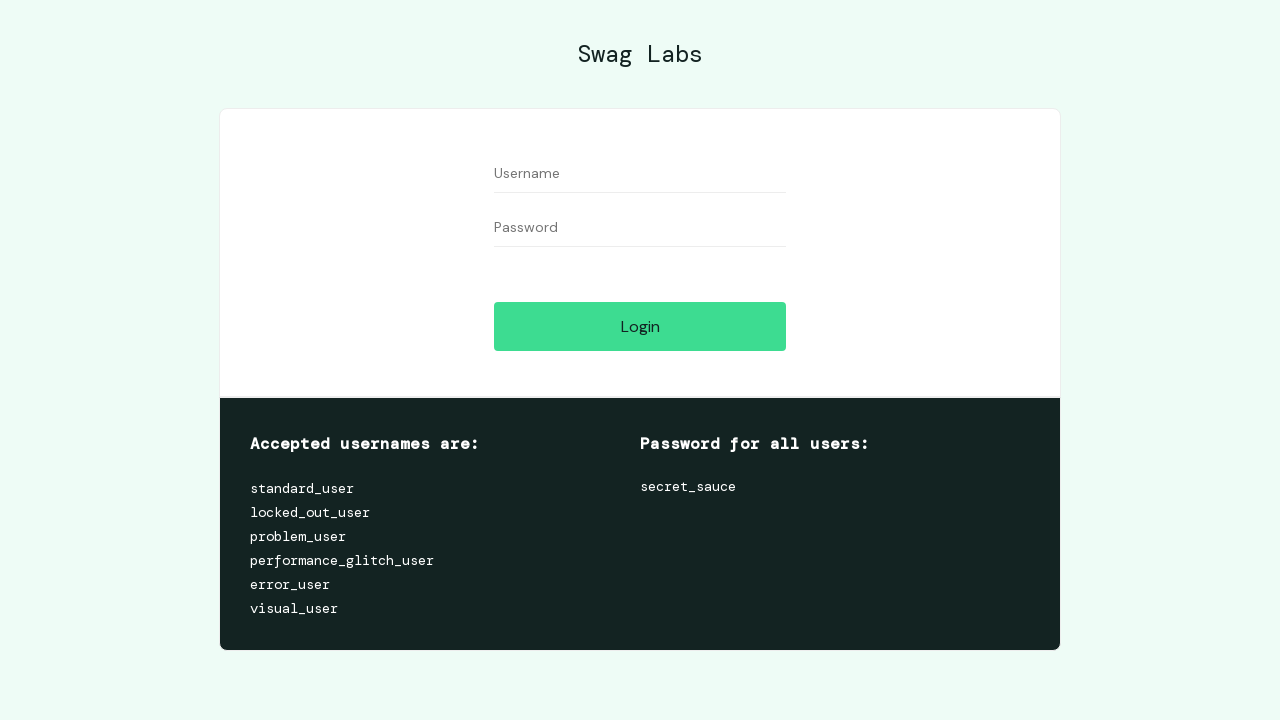

Filled username field with 'standard_user' on [name="user-name"]
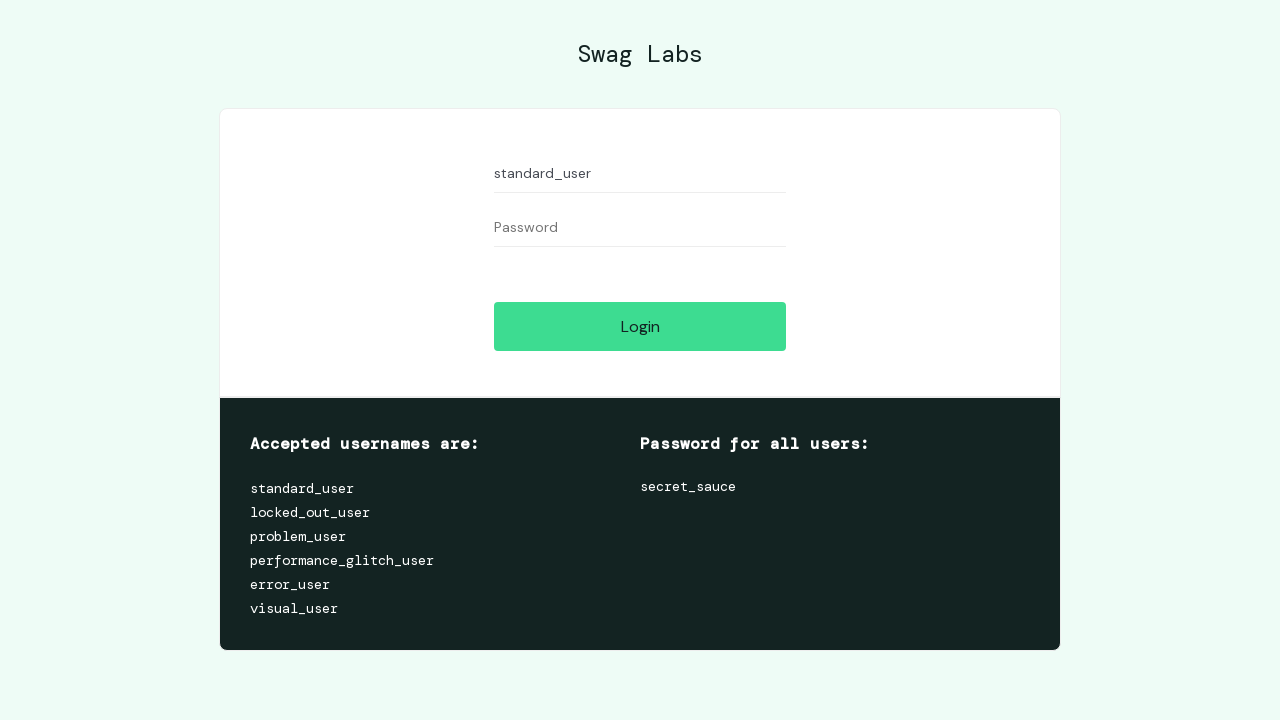

Clicked login button with empty password at (640, 326) on [name="login-button"]
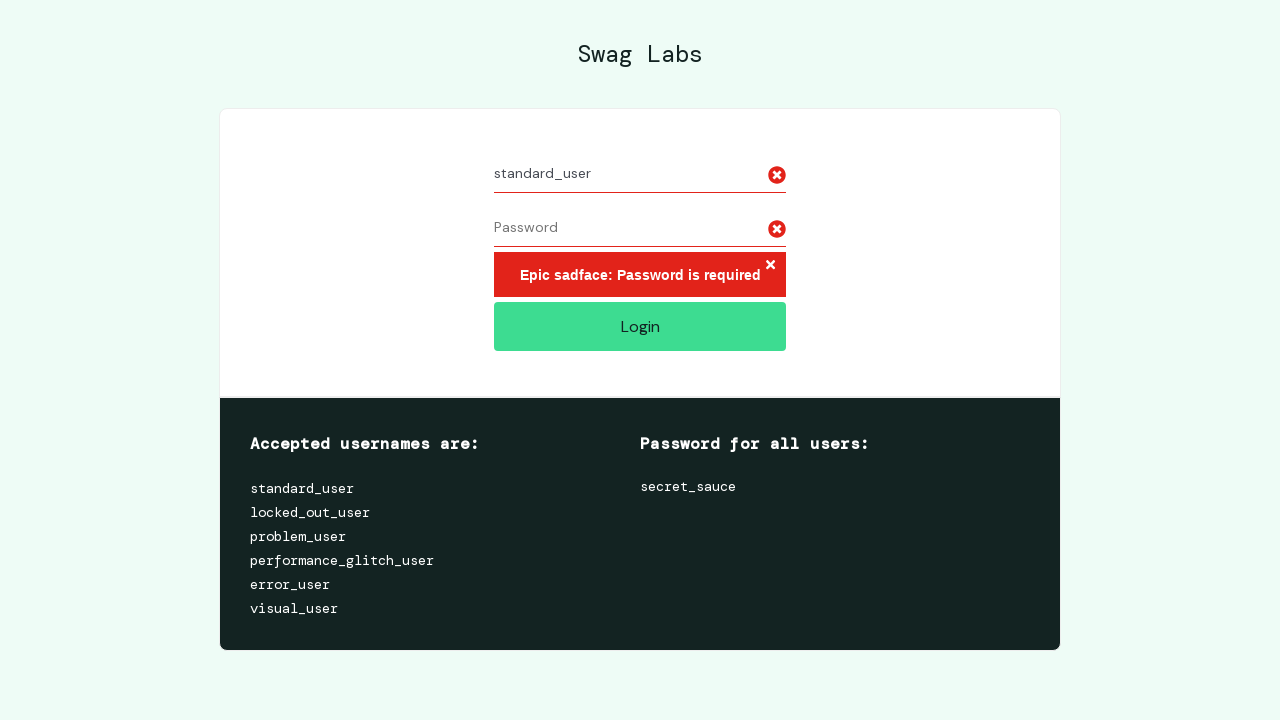

Error message 'Epic sadface: Password is required' appeared
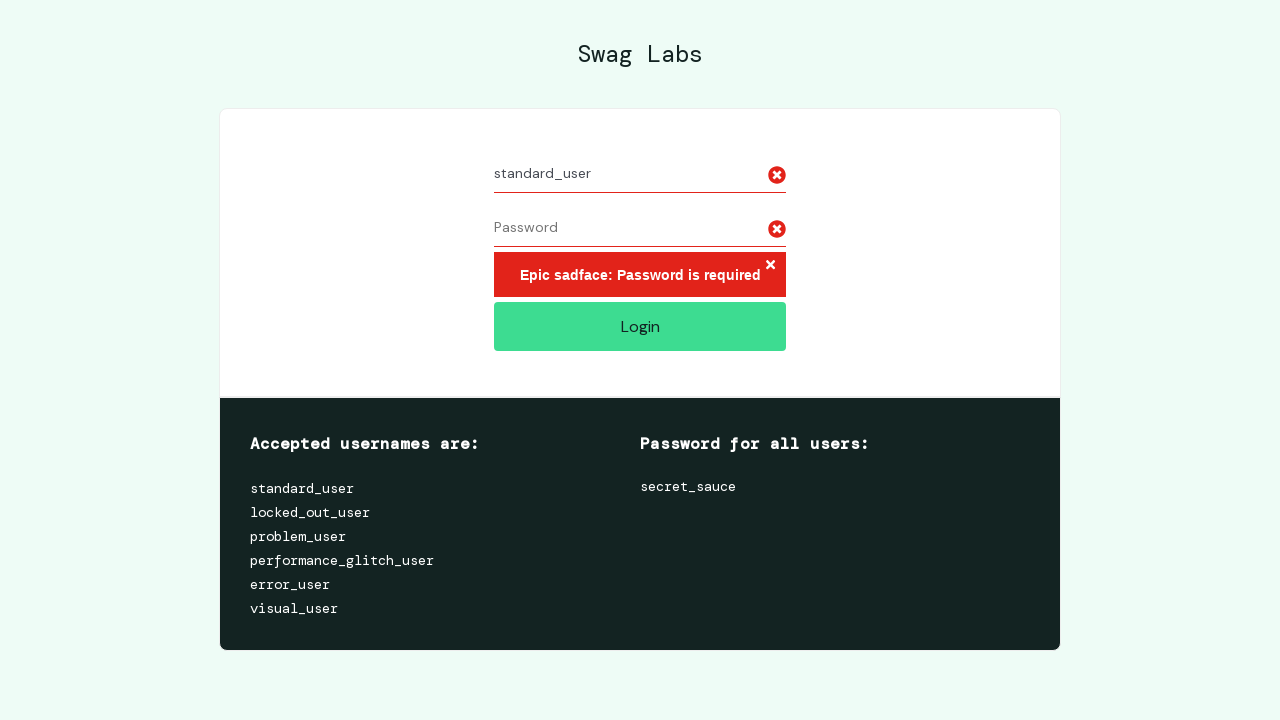

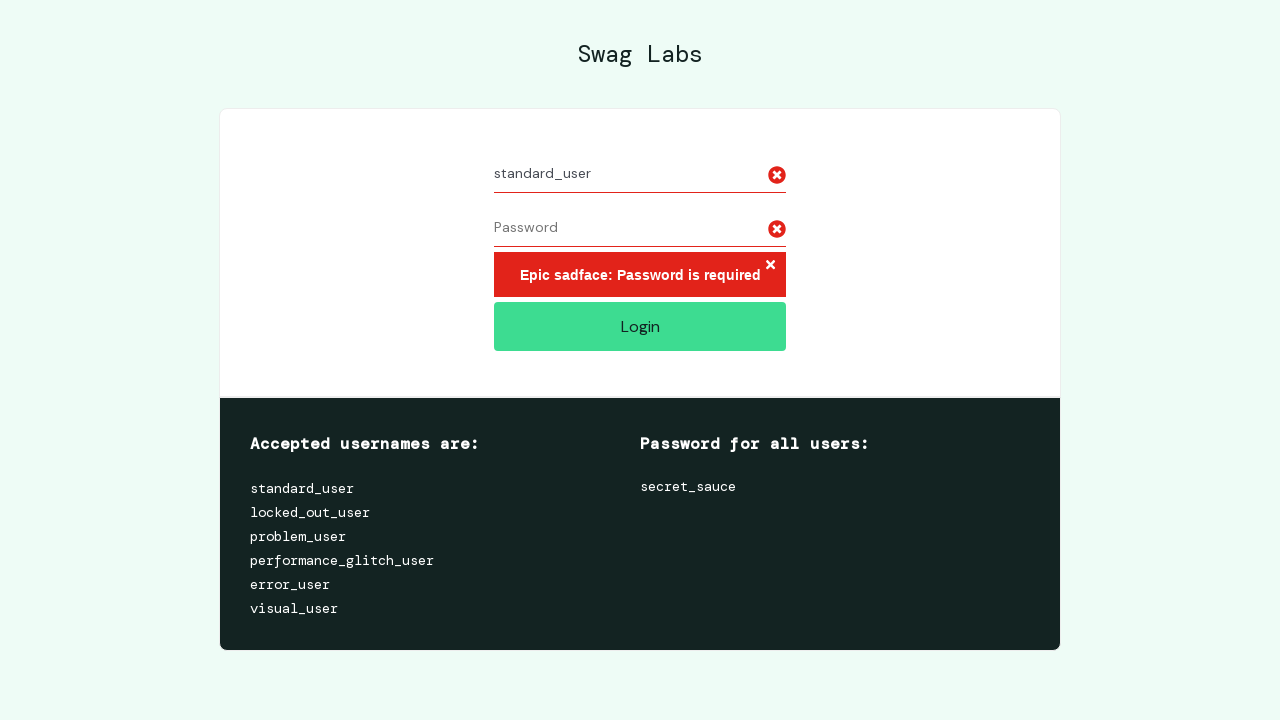